Tests page scrolling functionality using JavaScript execution to scroll to bottom, back to top, and then to a specific element

Starting URL: https://rahulshettyacademy.com/AutomationPractice/

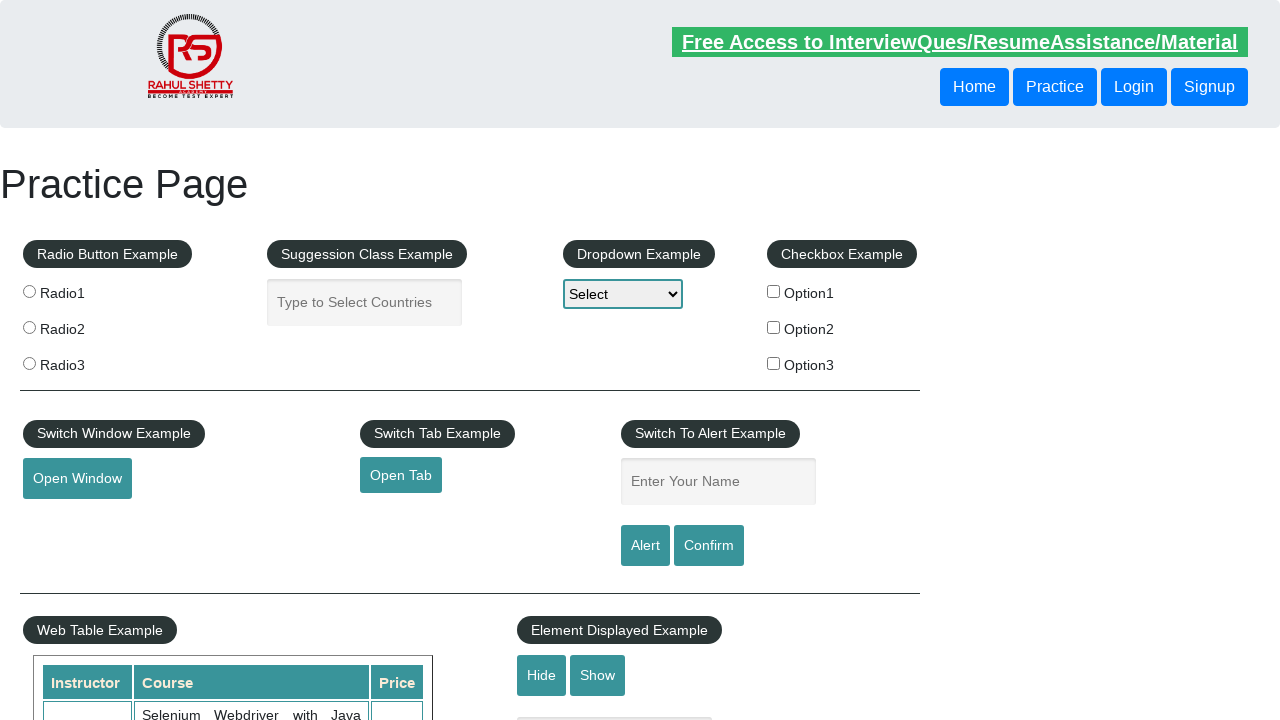

Scrolled to bottom of page using JavaScript
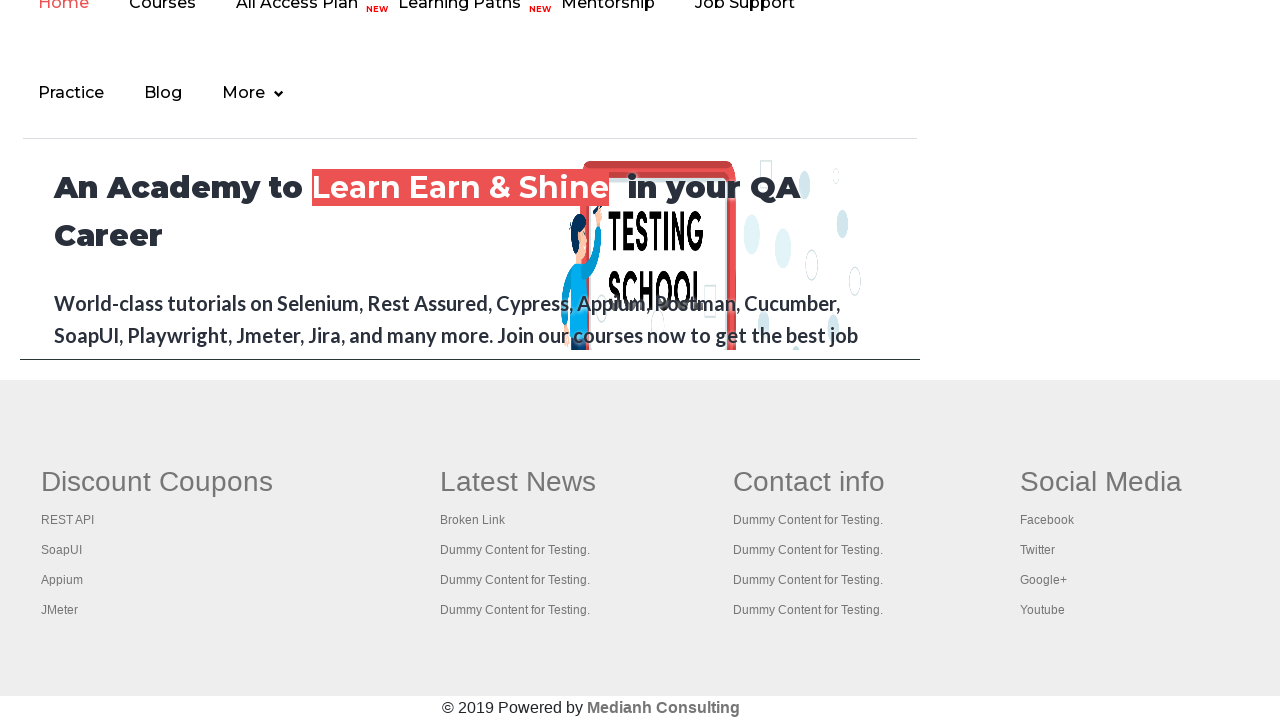

Waited 1 second for scroll animation to complete
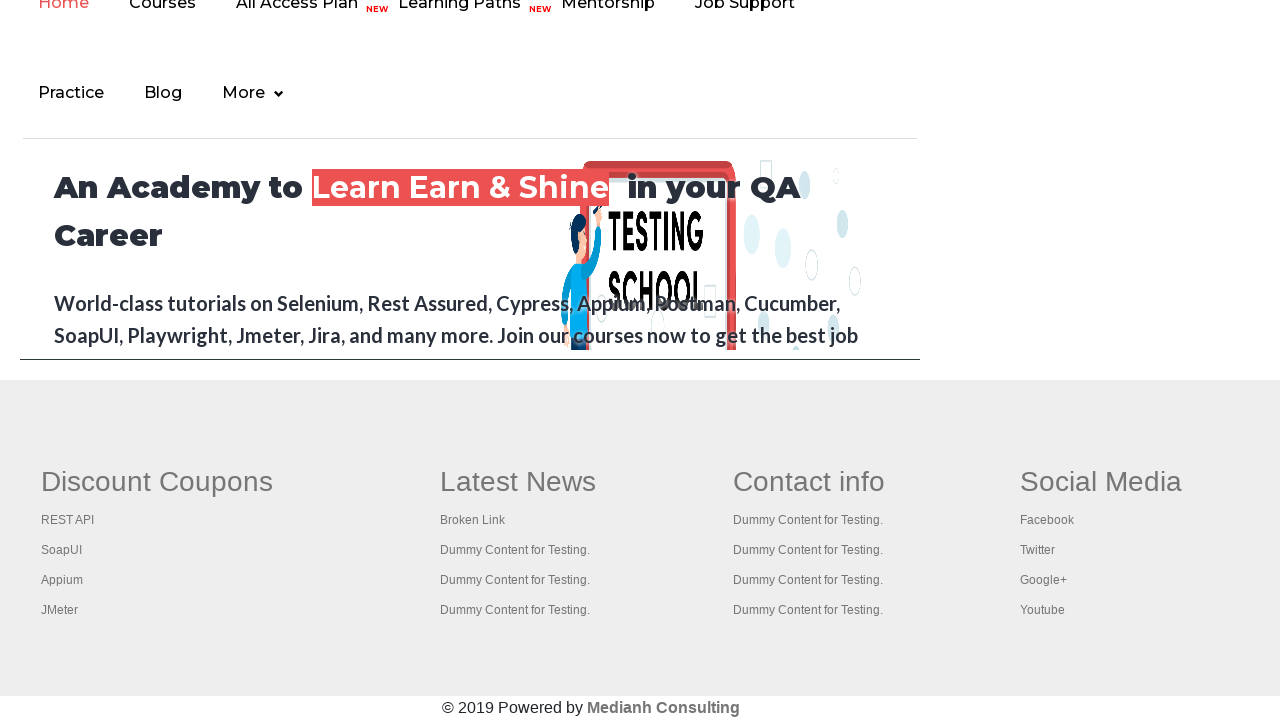

Scrolled back to top of page using JavaScript
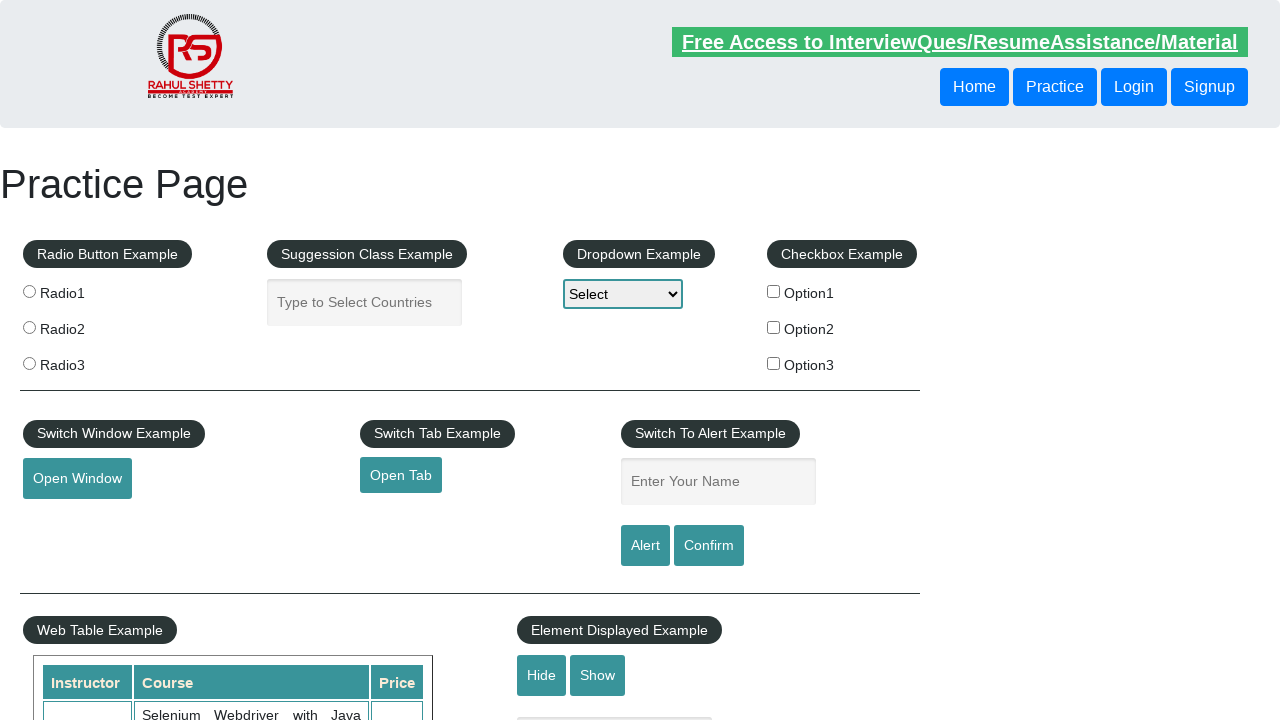

Waited 1 second for scroll animation to complete
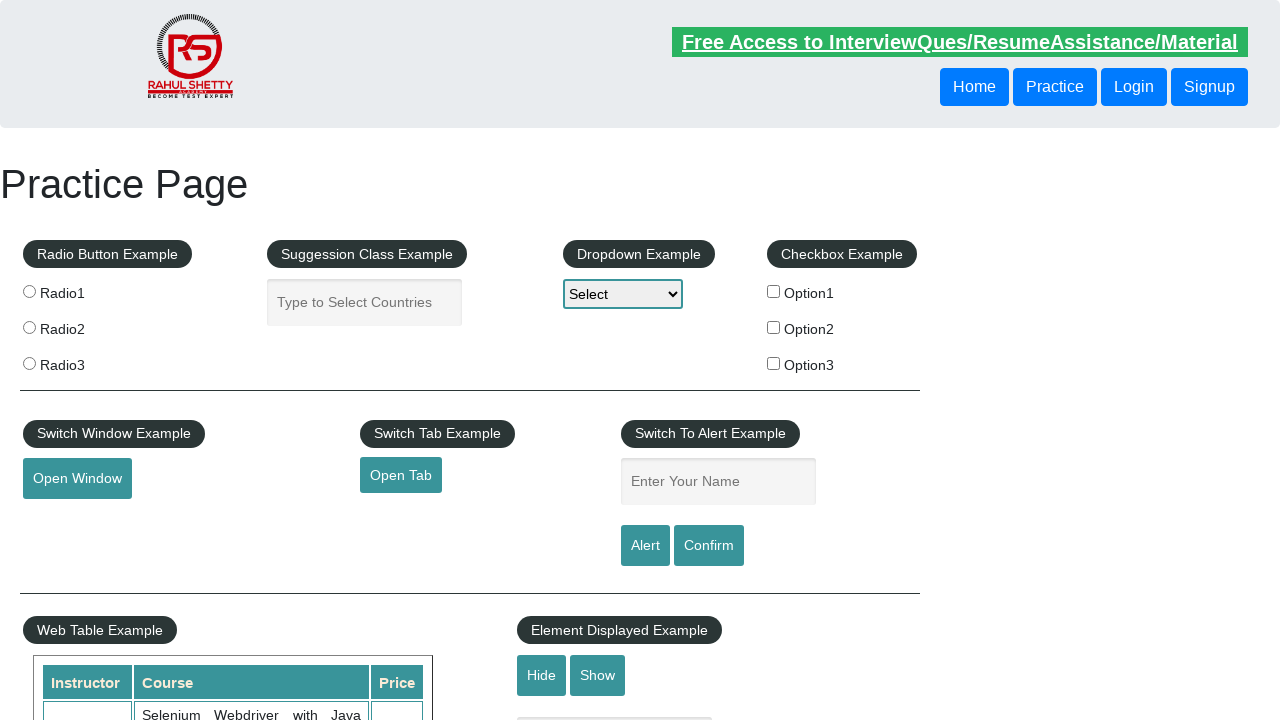

Located mousehover button element
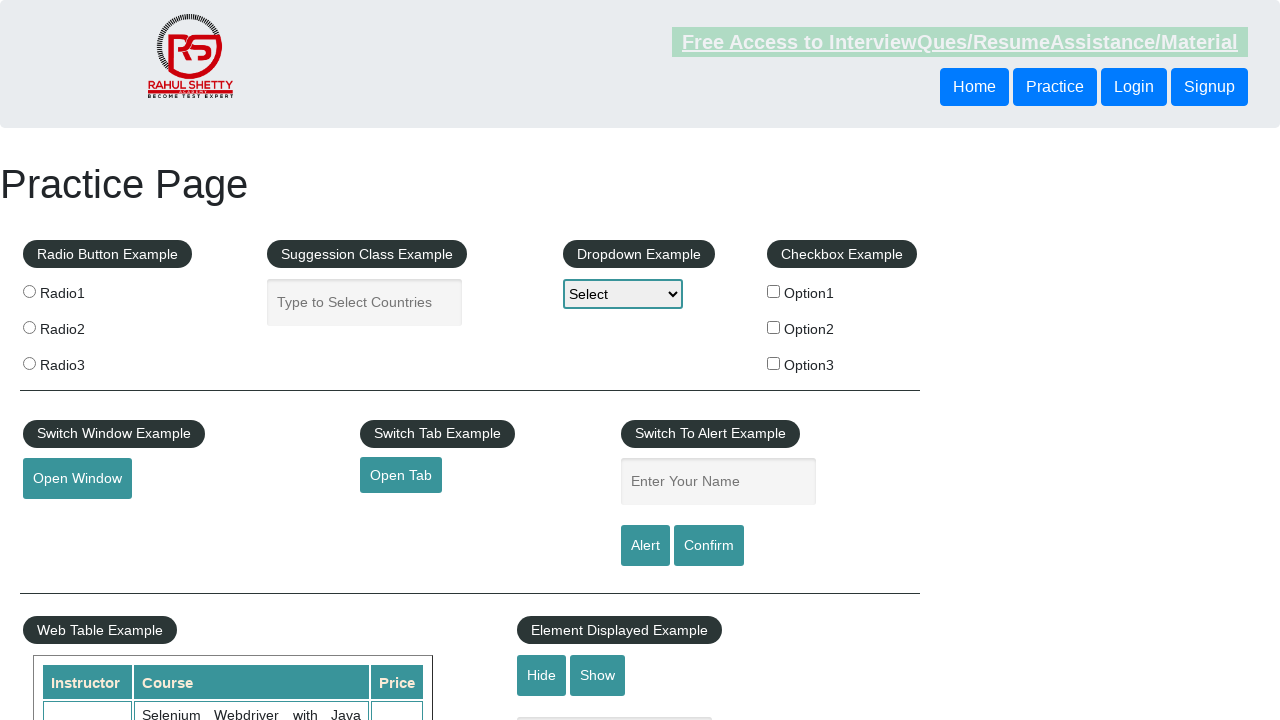

Scrolled to mousehover button element into view
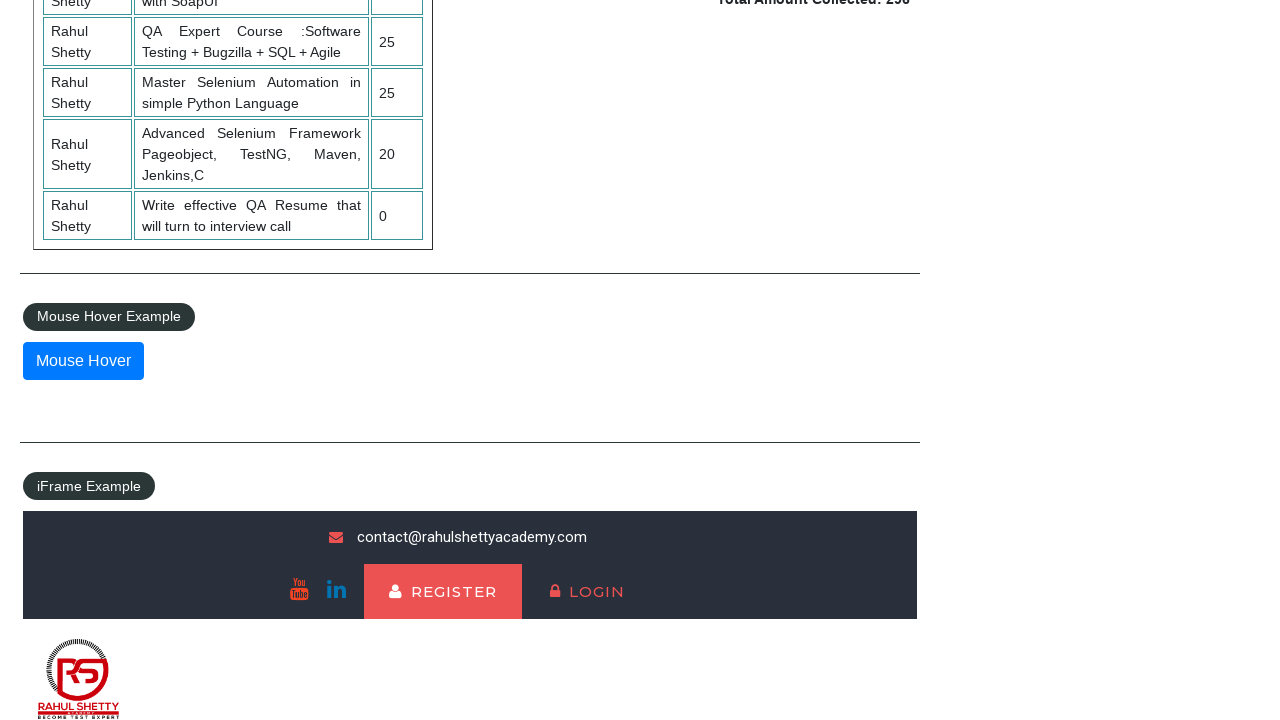

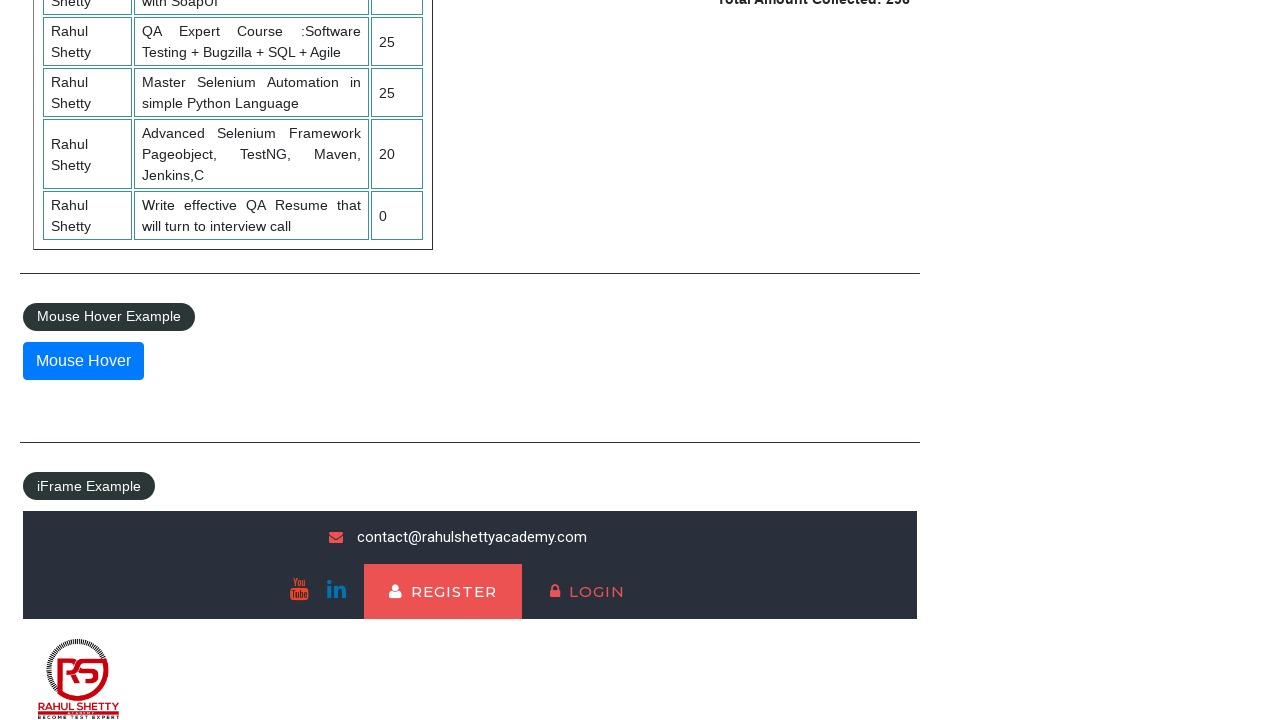